Tests that the Clear completed button displays correctly after completing a todo

Starting URL: https://demo.playwright.dev/todomvc

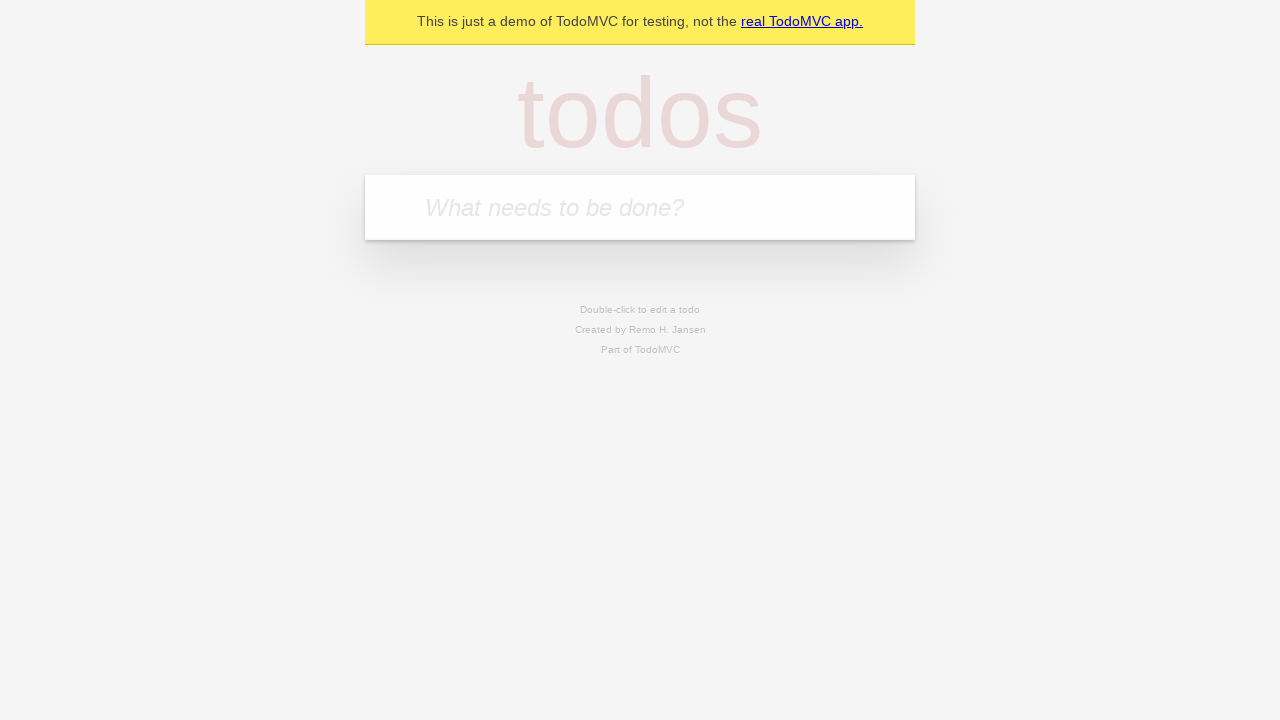

Filled todo input field with 'buy some cheese' on internal:attr=[placeholder="What needs to be done?"i]
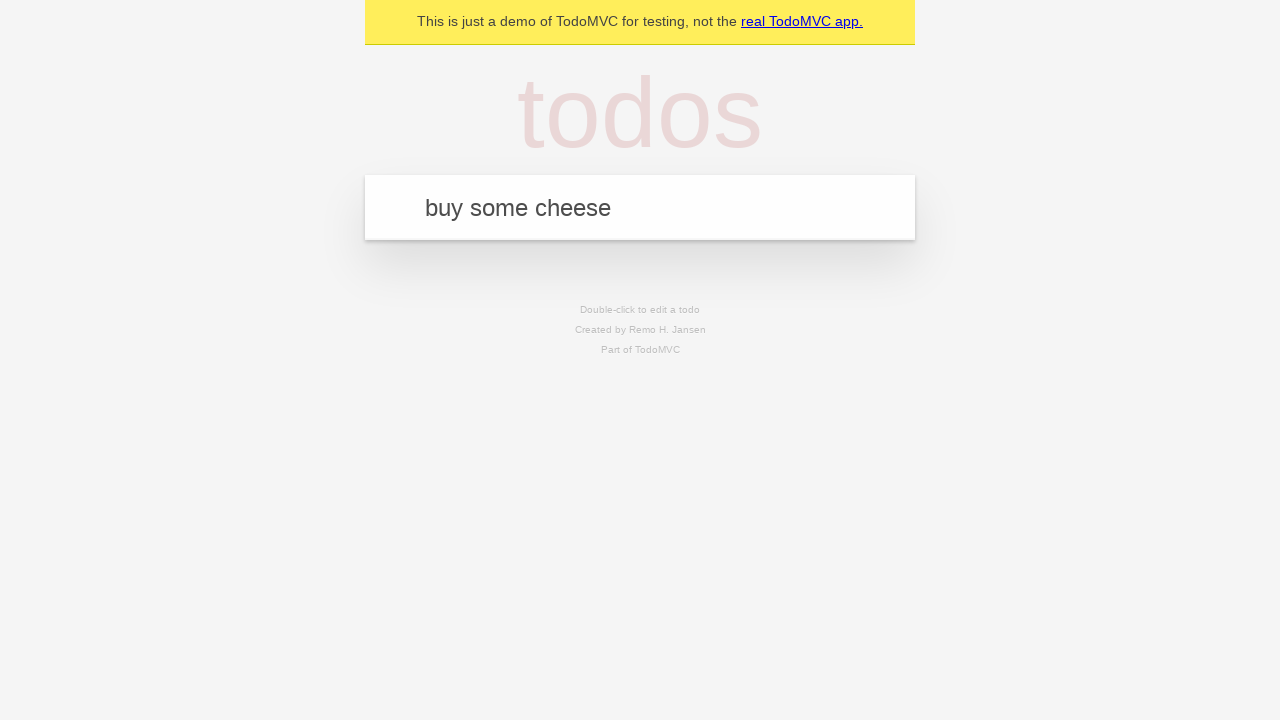

Pressed Enter to create todo 'buy some cheese' on internal:attr=[placeholder="What needs to be done?"i]
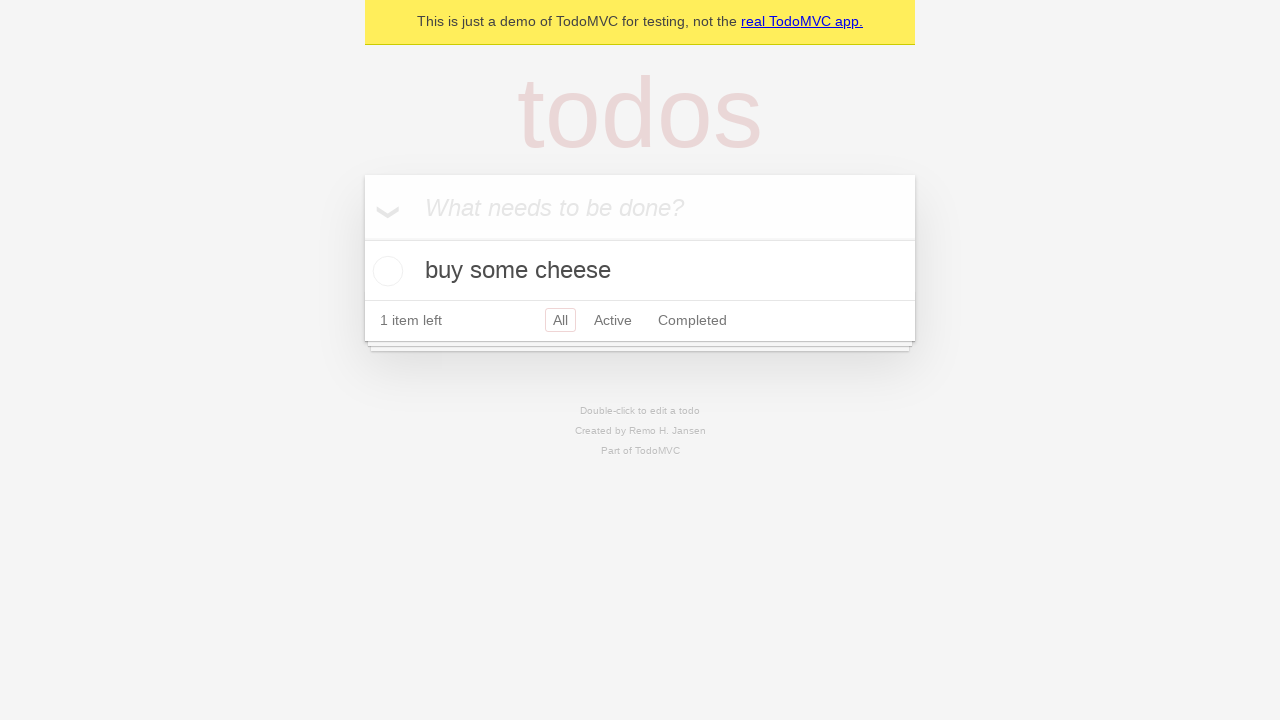

Filled todo input field with 'feed the cat' on internal:attr=[placeholder="What needs to be done?"i]
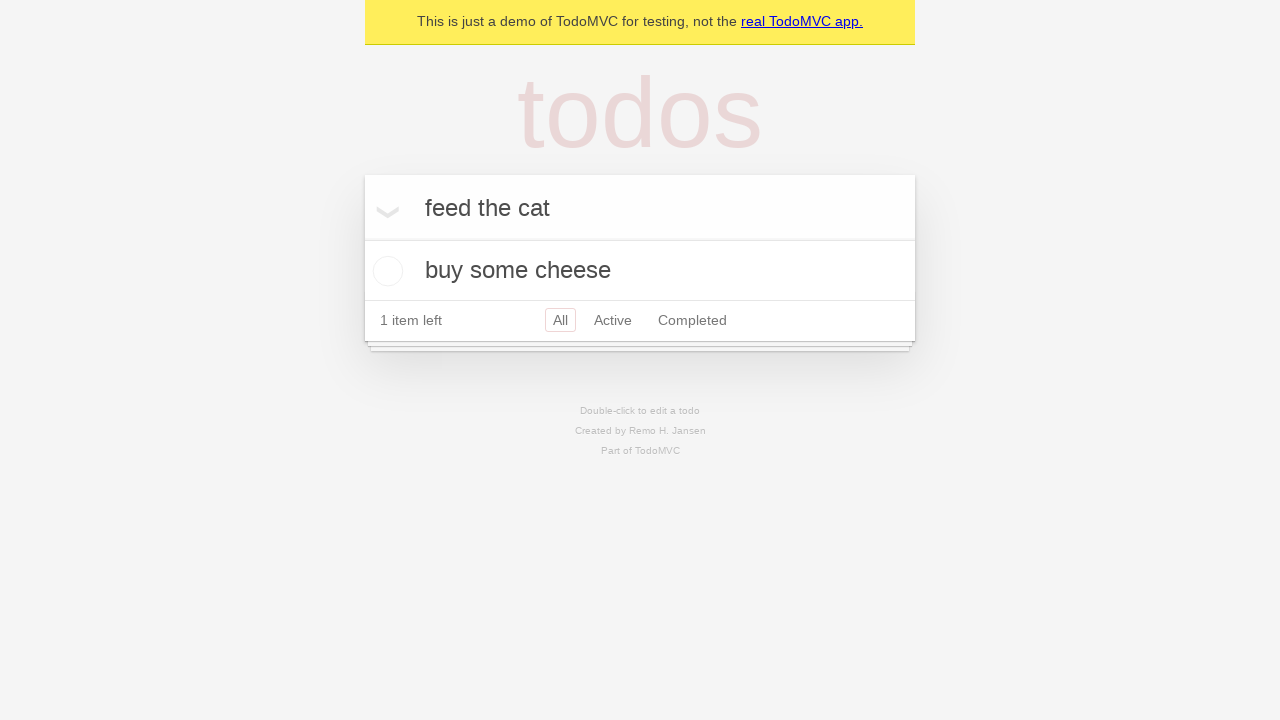

Pressed Enter to create todo 'feed the cat' on internal:attr=[placeholder="What needs to be done?"i]
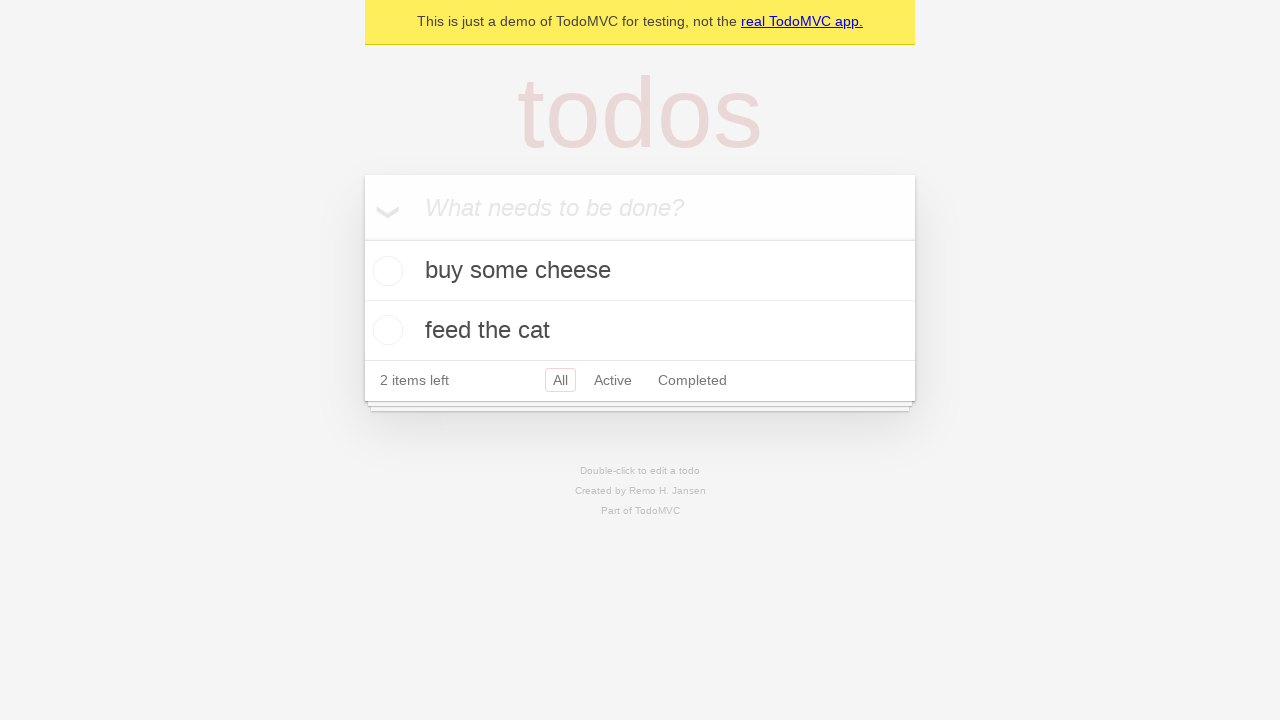

Filled todo input field with 'book a doctors appointment' on internal:attr=[placeholder="What needs to be done?"i]
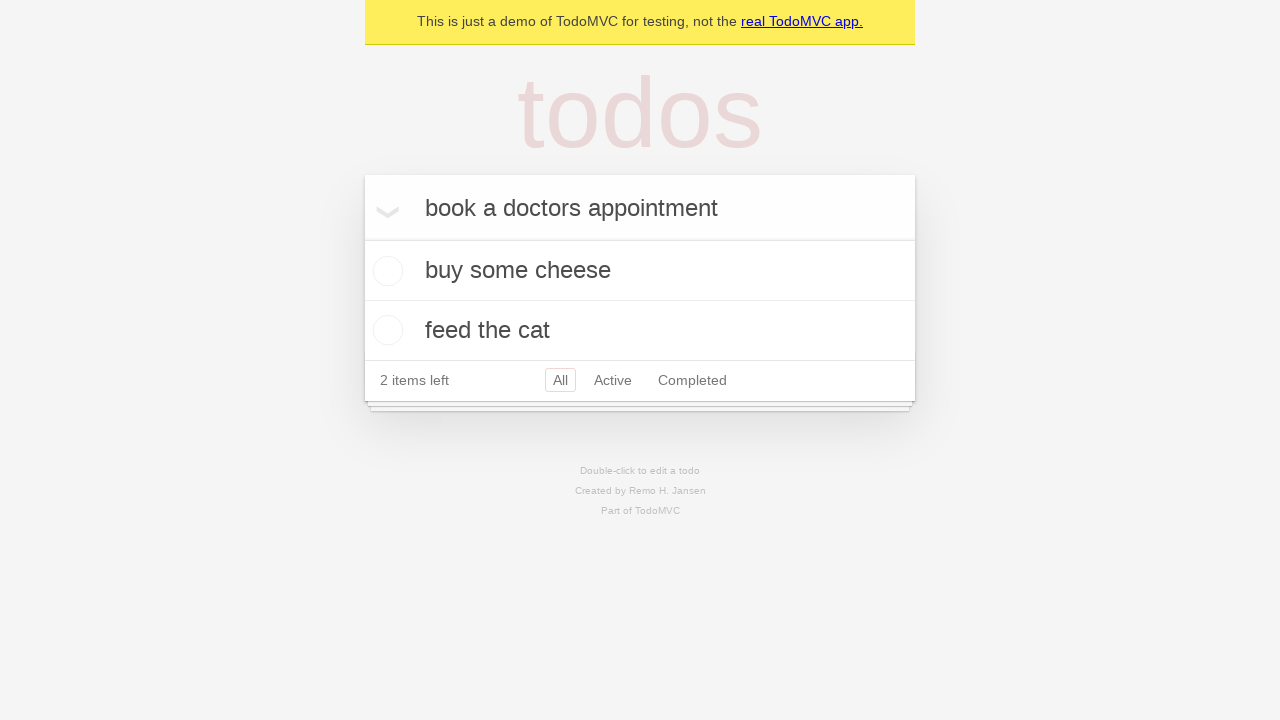

Pressed Enter to create todo 'book a doctors appointment' on internal:attr=[placeholder="What needs to be done?"i]
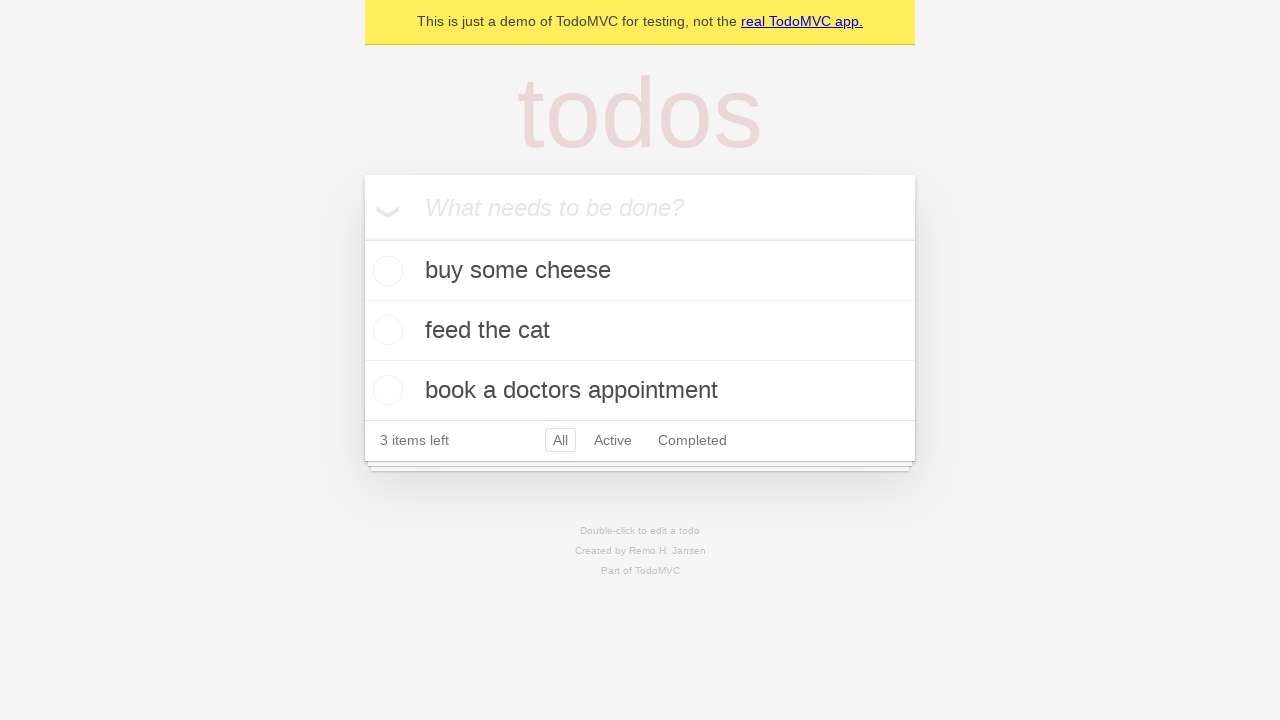

Checked the first todo item as completed at (385, 271) on .todo-list li .toggle >> nth=0
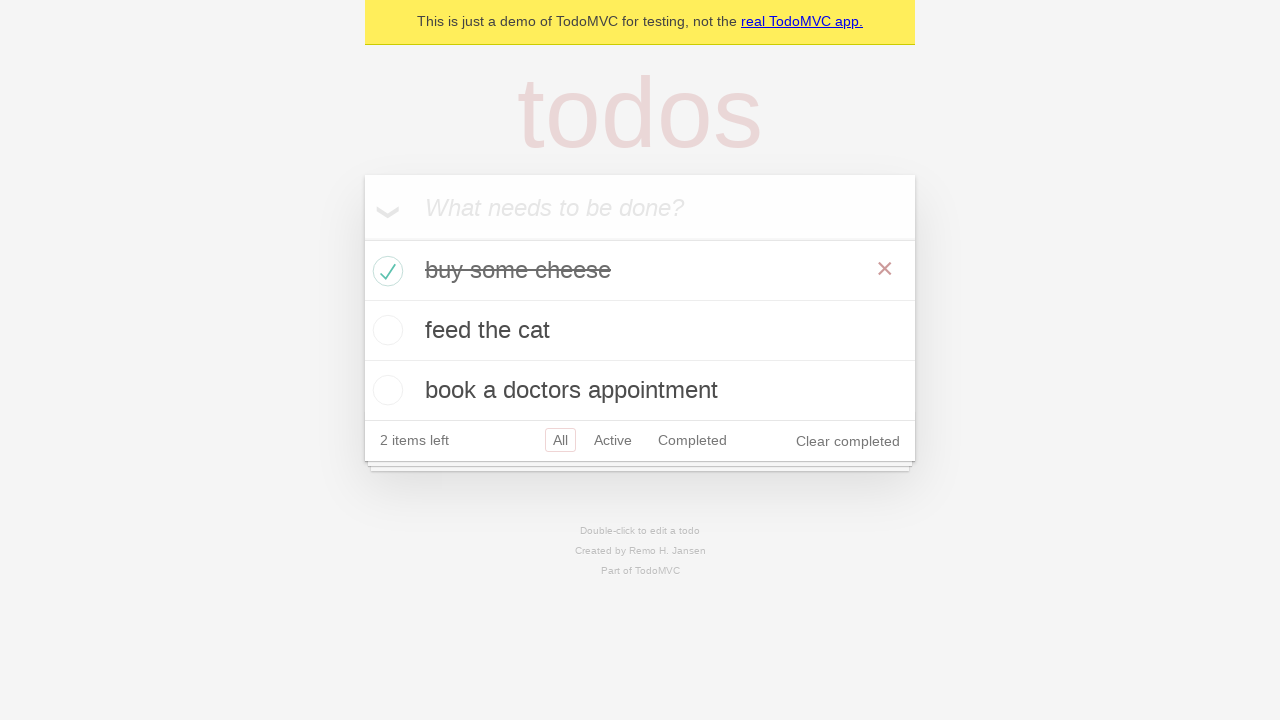

Clear completed button appeared after marking first todo as done
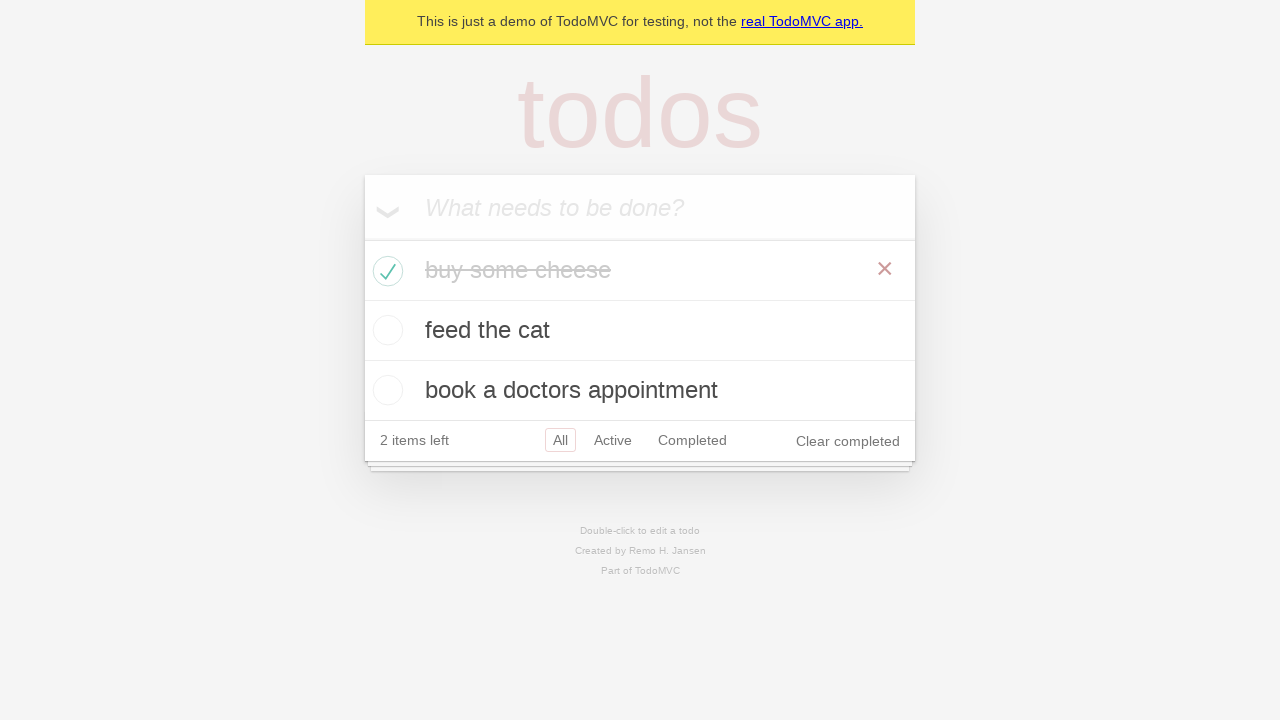

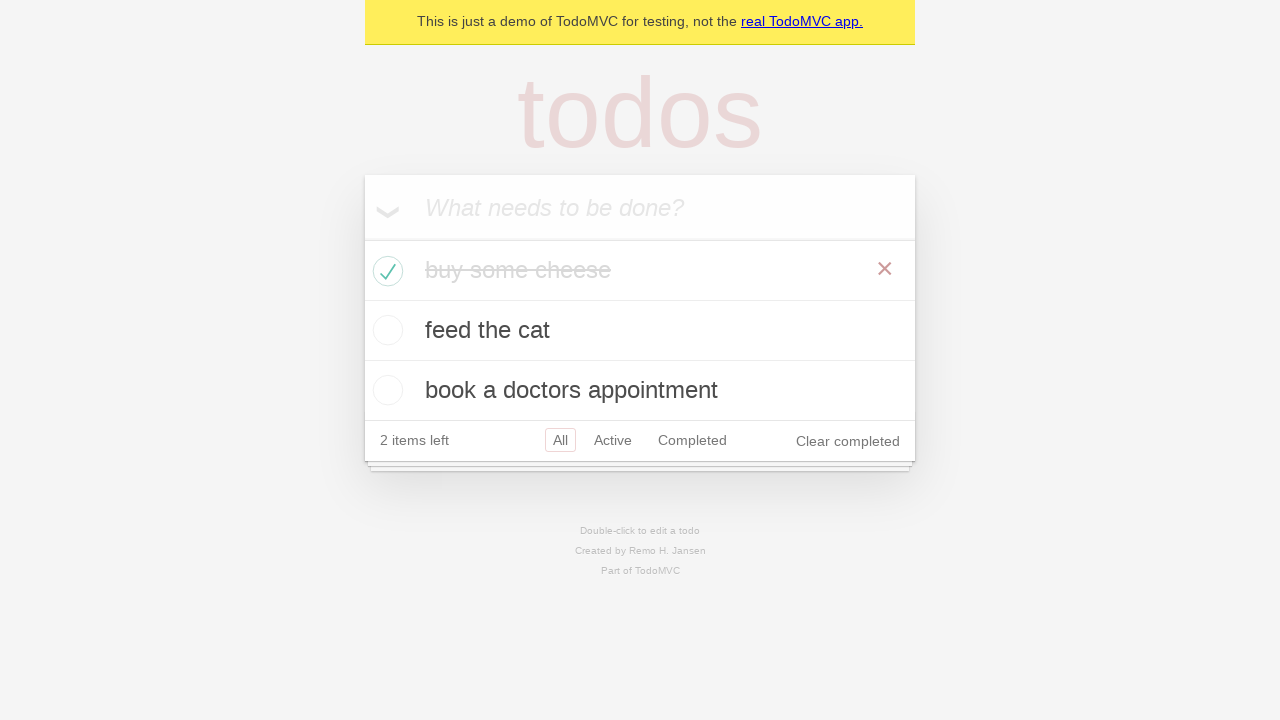